Tests the category section on the Automation Exercise homepage by locating category elements and verifying there are 3 categories displayed

Starting URL: https://www.automationexercise.com/

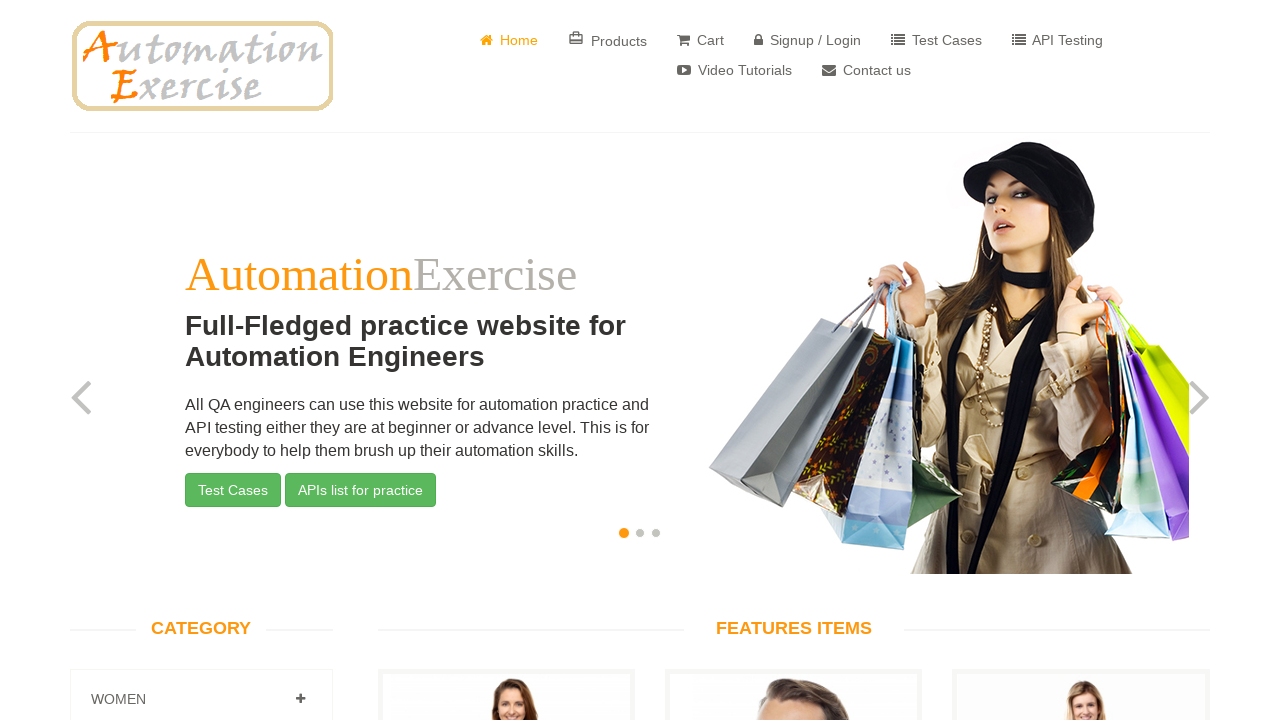

Located all category elements using .panel-title selector
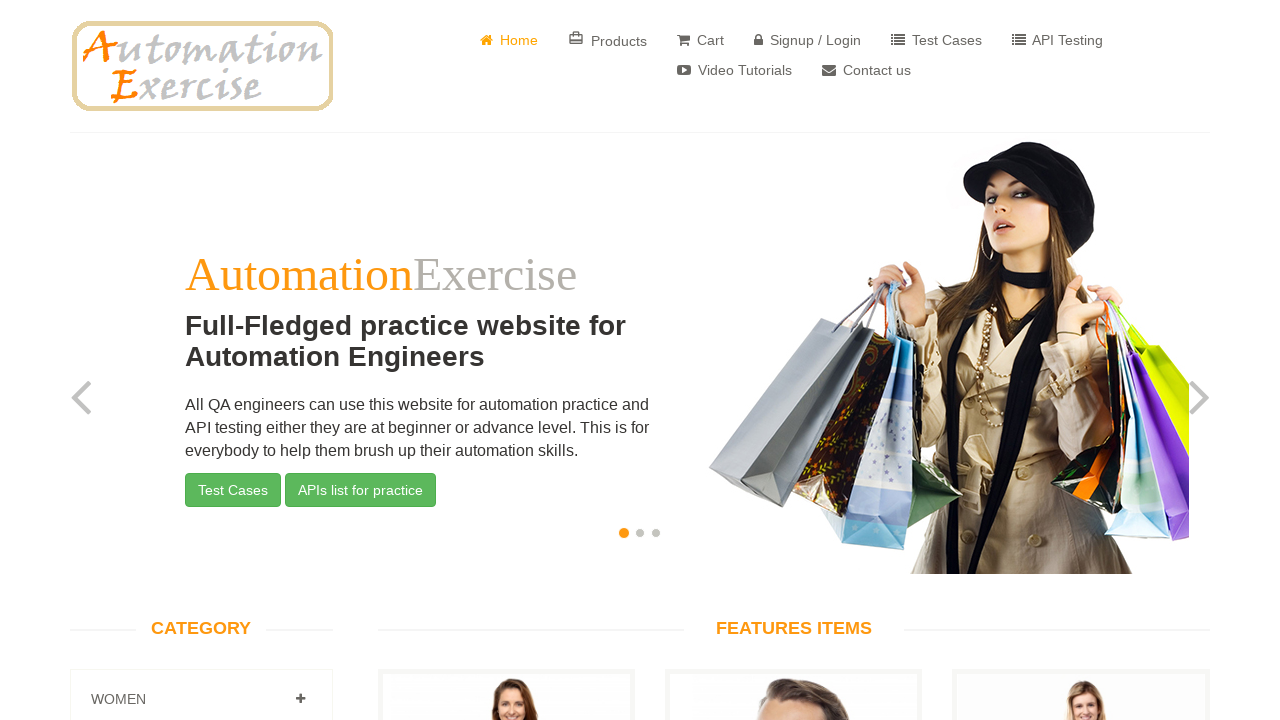

Verified that 3 categories are displayed (expected 3)
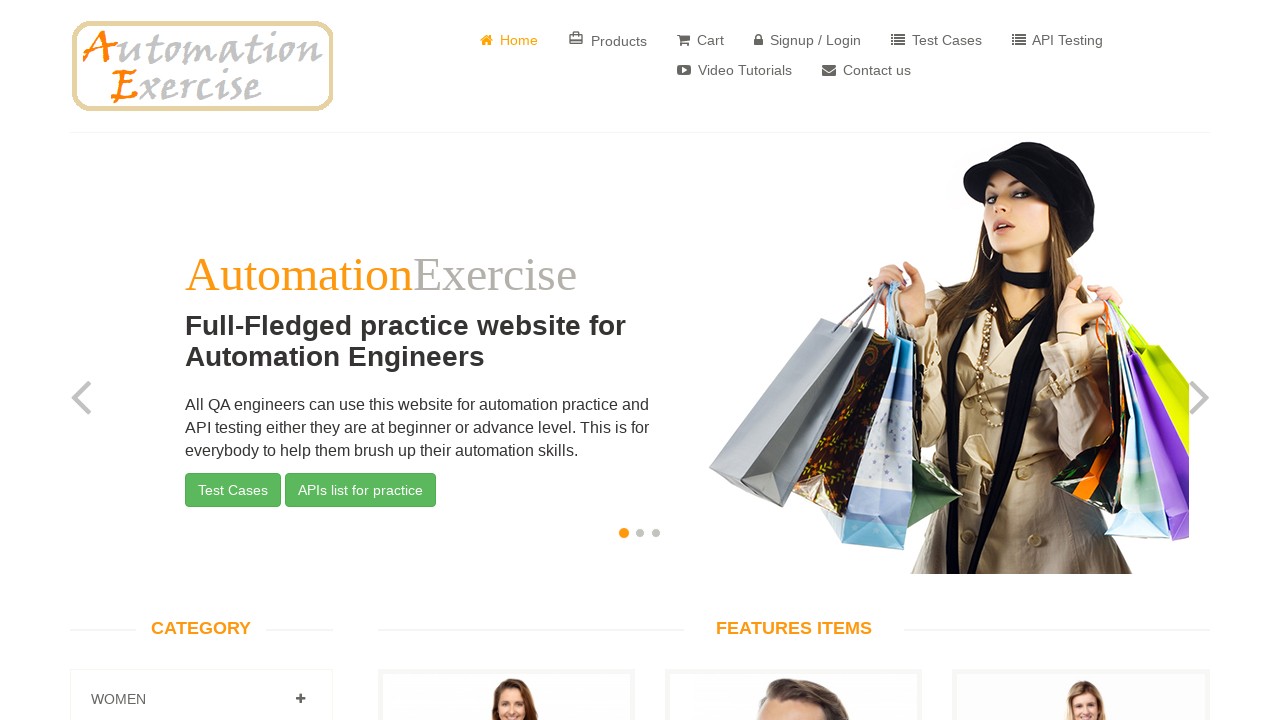

Extracted and printed all category names
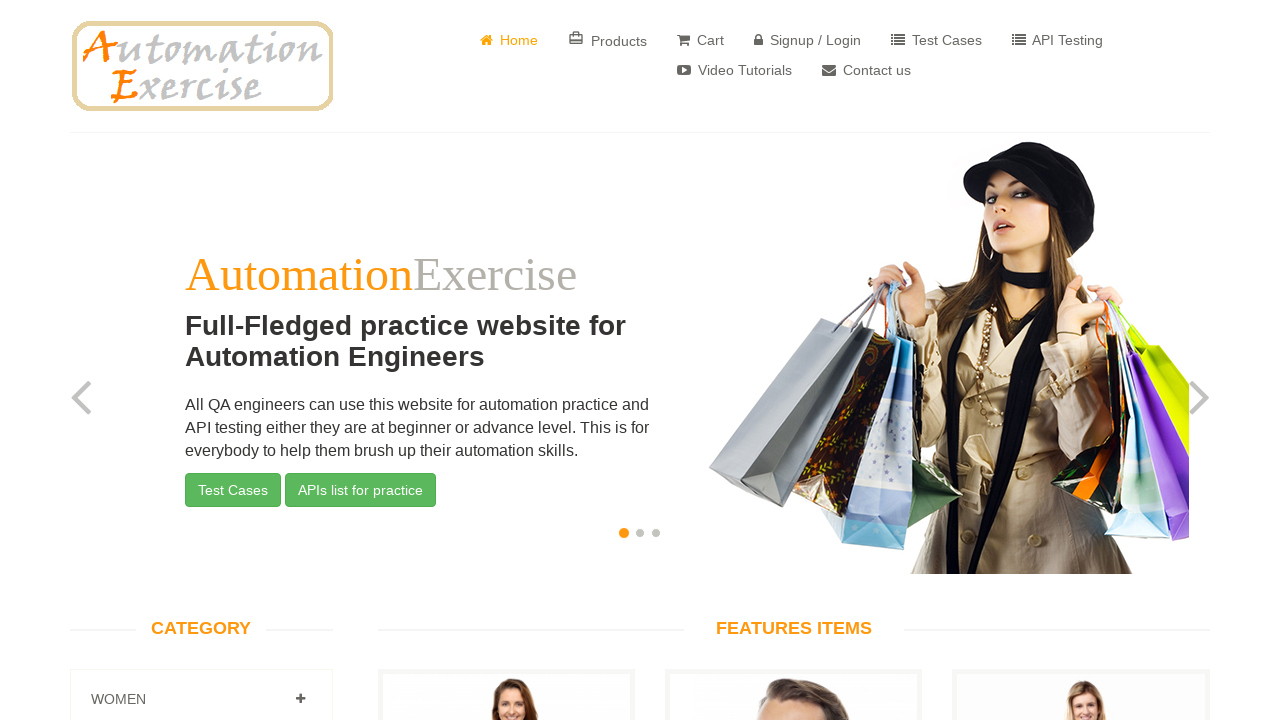

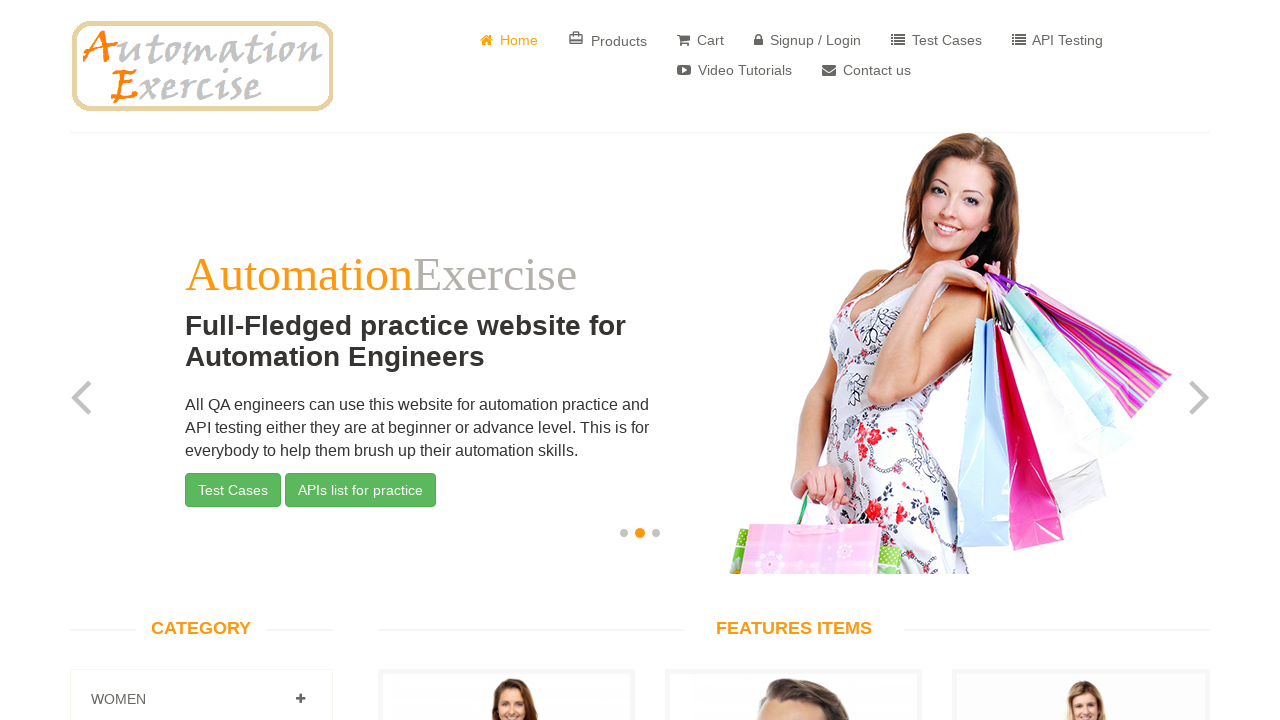